Tests file download functionality by navigating to a download page and clicking on a download link to trigger an automatic file download.

Starting URL: https://the-internet.herokuapp.com/download

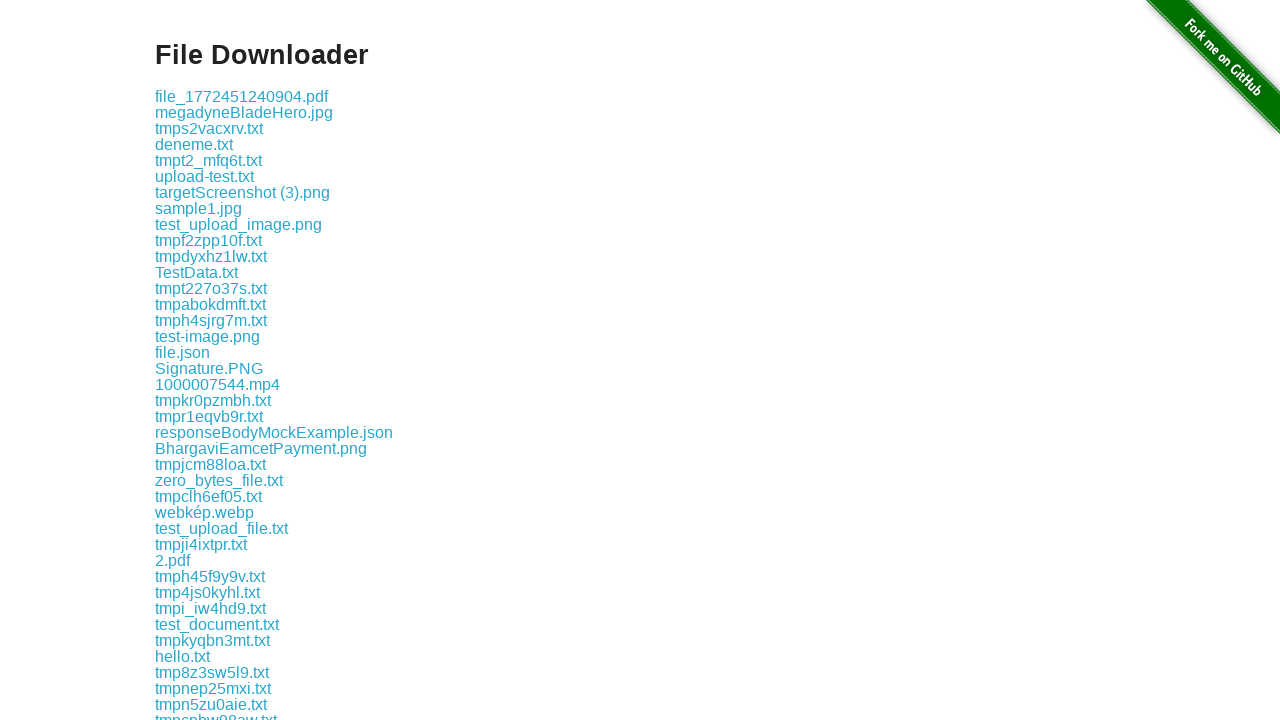

Download links are now visible on the page
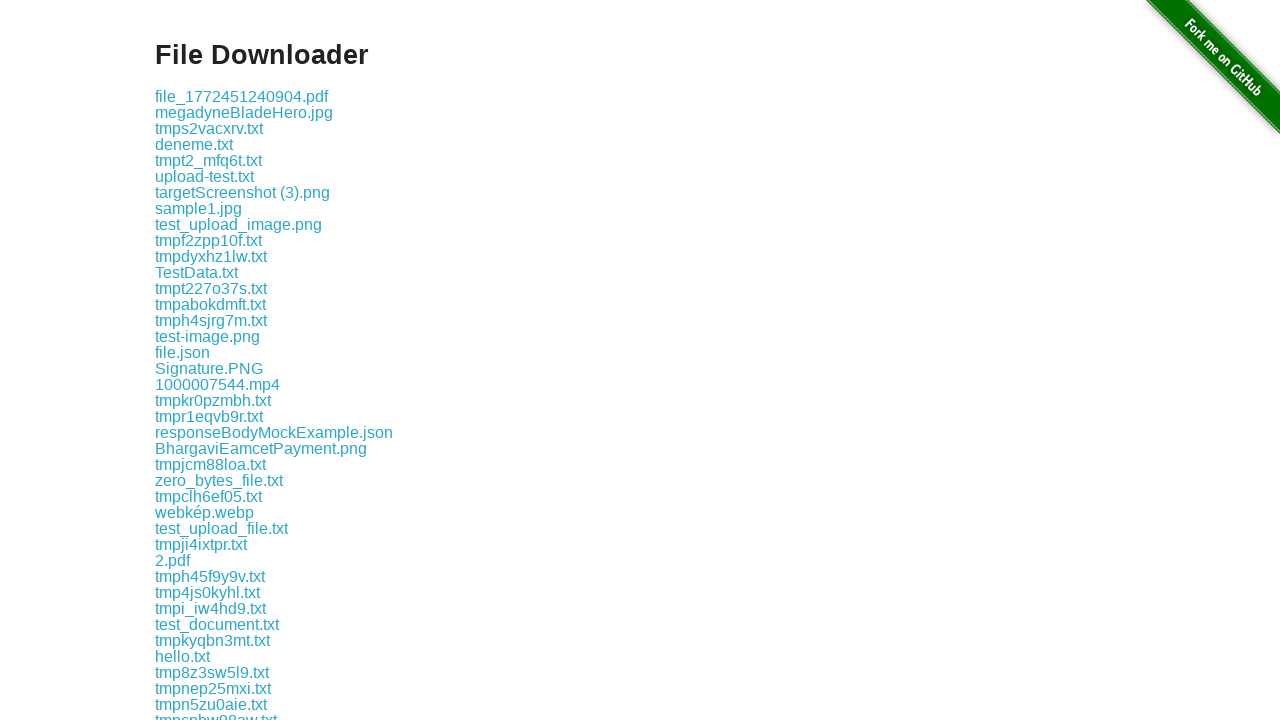

Clicked the first download link to trigger file download at (242, 96) on .example a
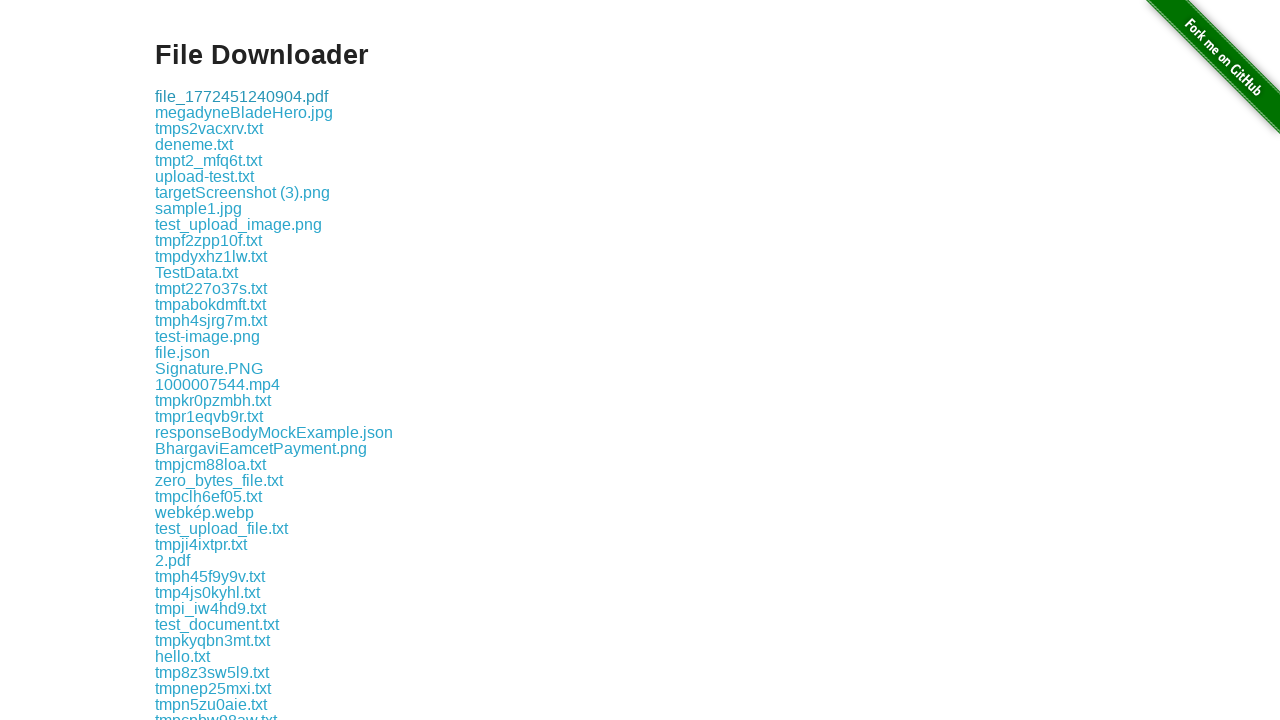

File download completed successfully
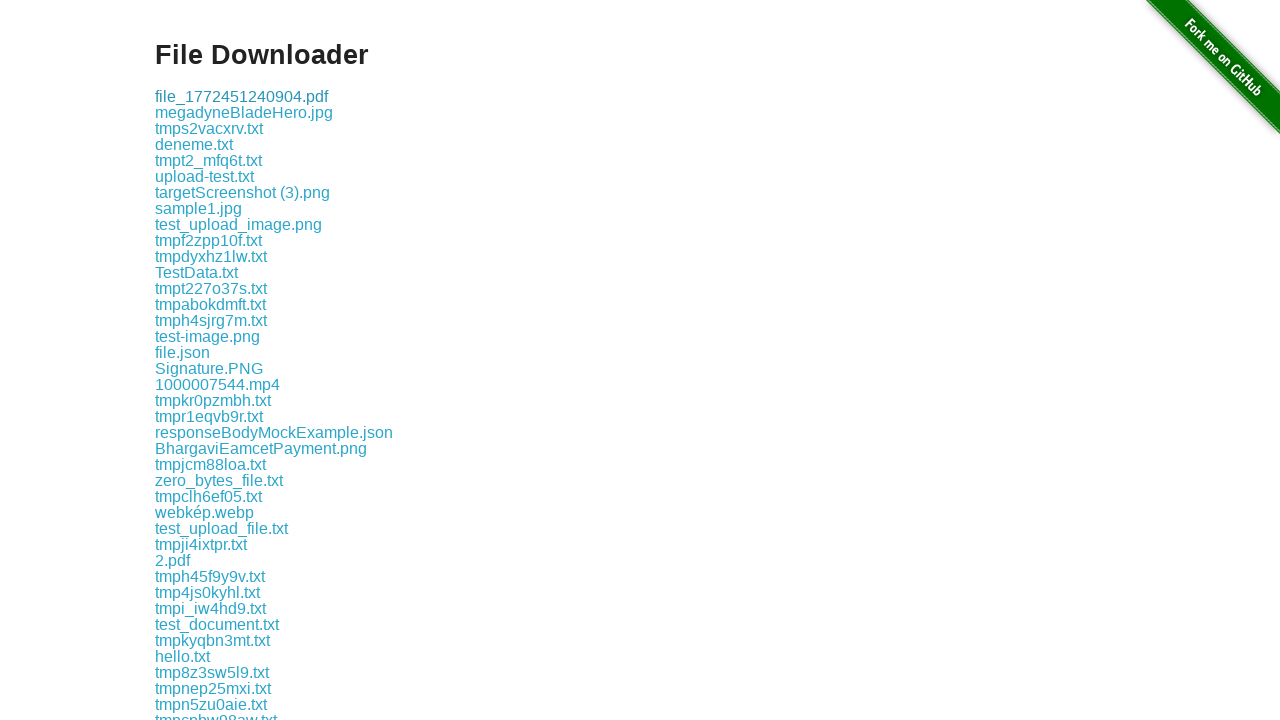

Verified that download has a valid suggested filename
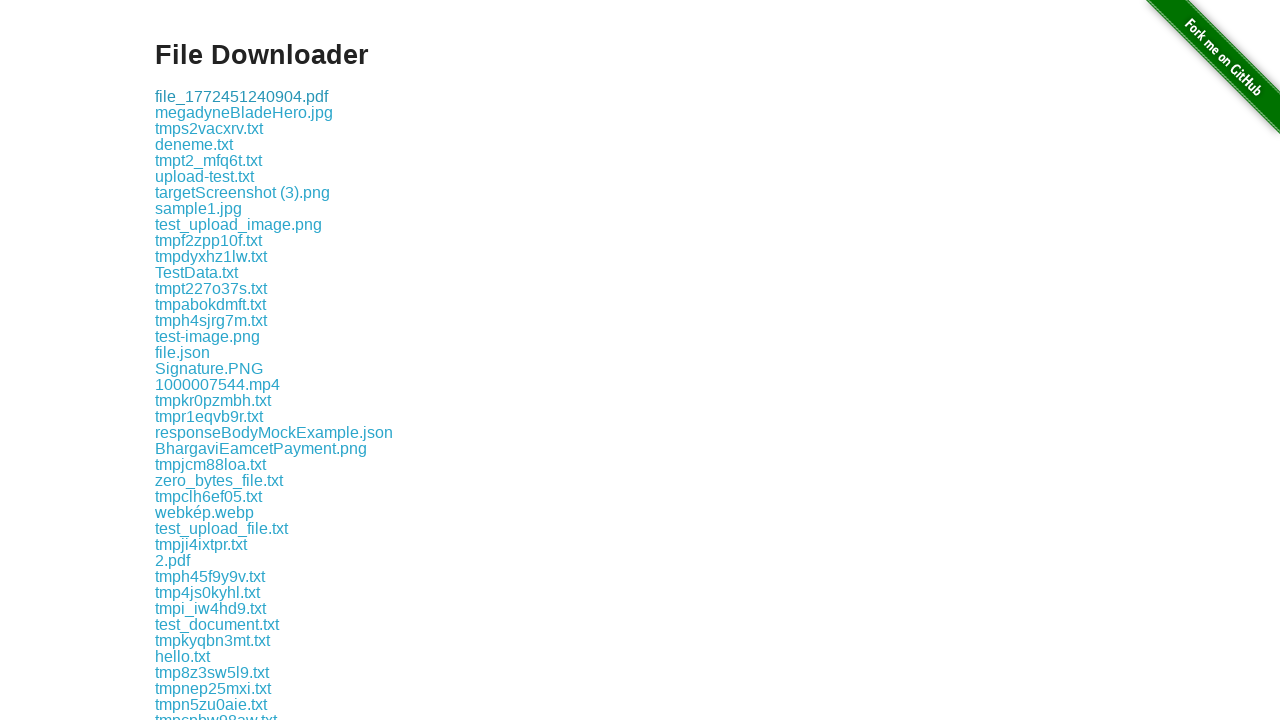

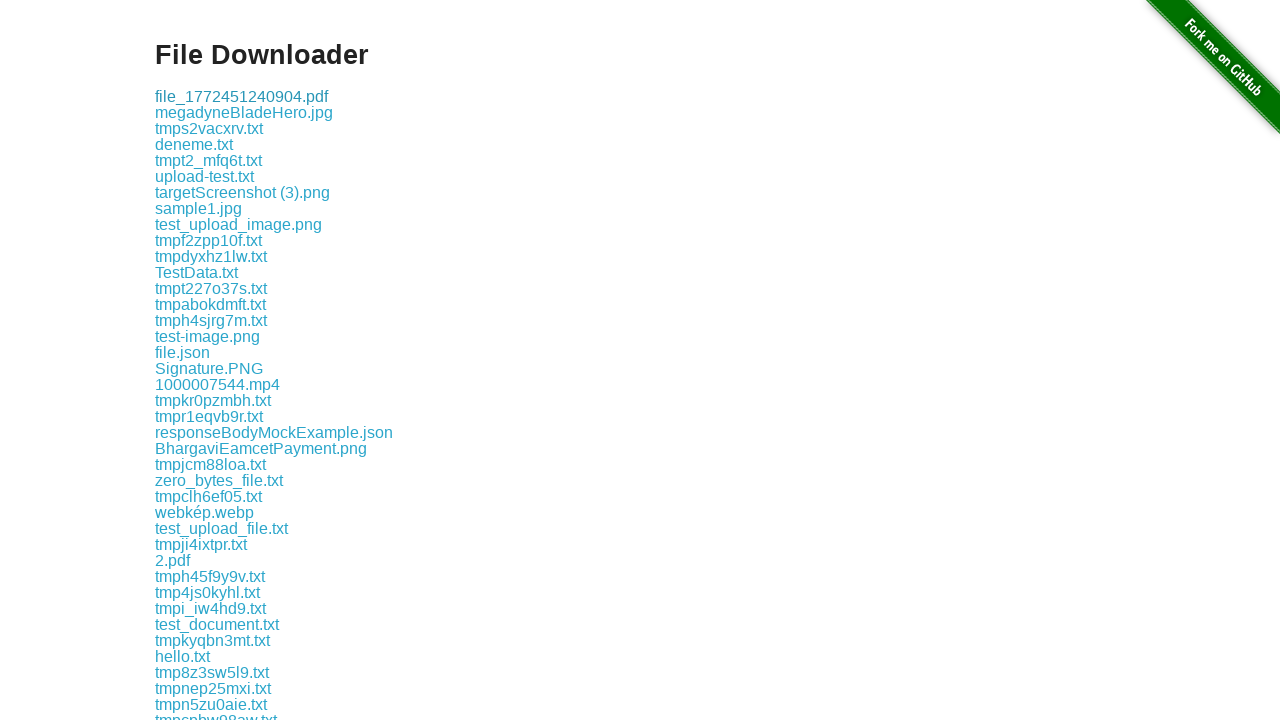